Tests login form validation when both username and password fields are empty

Starting URL: https://www.saucedemo.com/

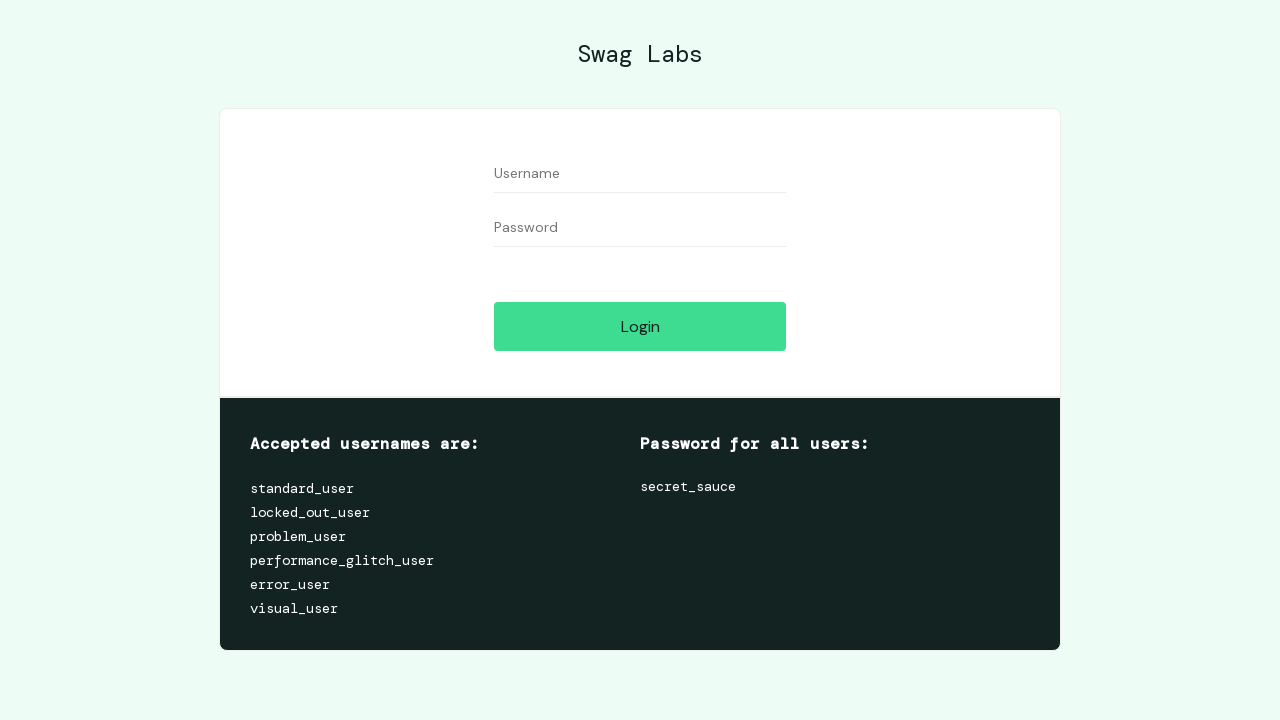

Clicked login button with empty username and password fields at (640, 326) on #login-button
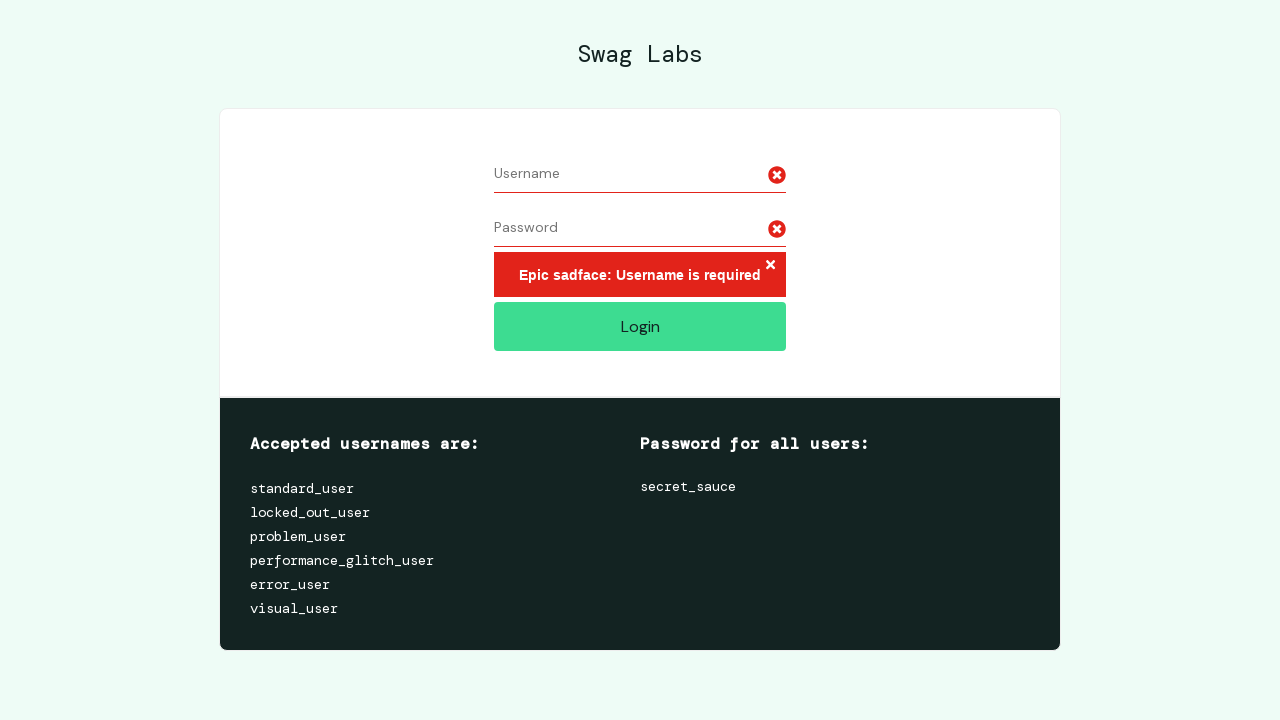

Error message container appeared, validation triggered for empty credentials
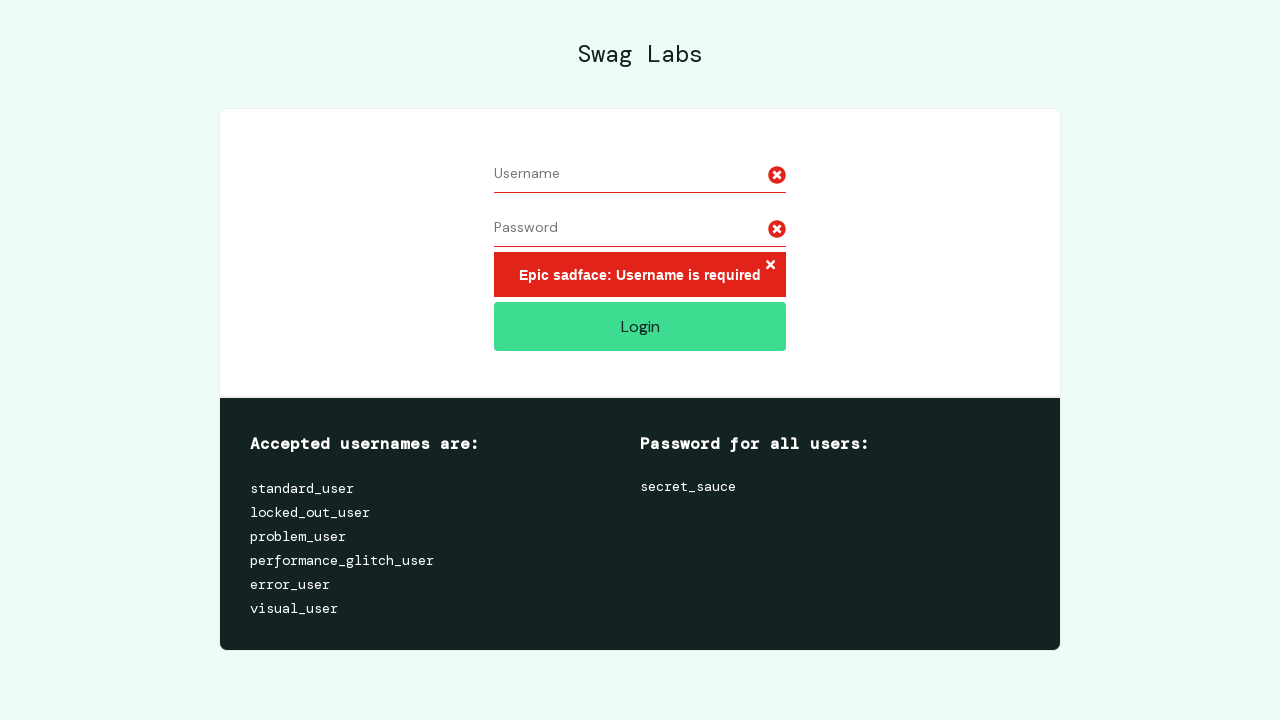

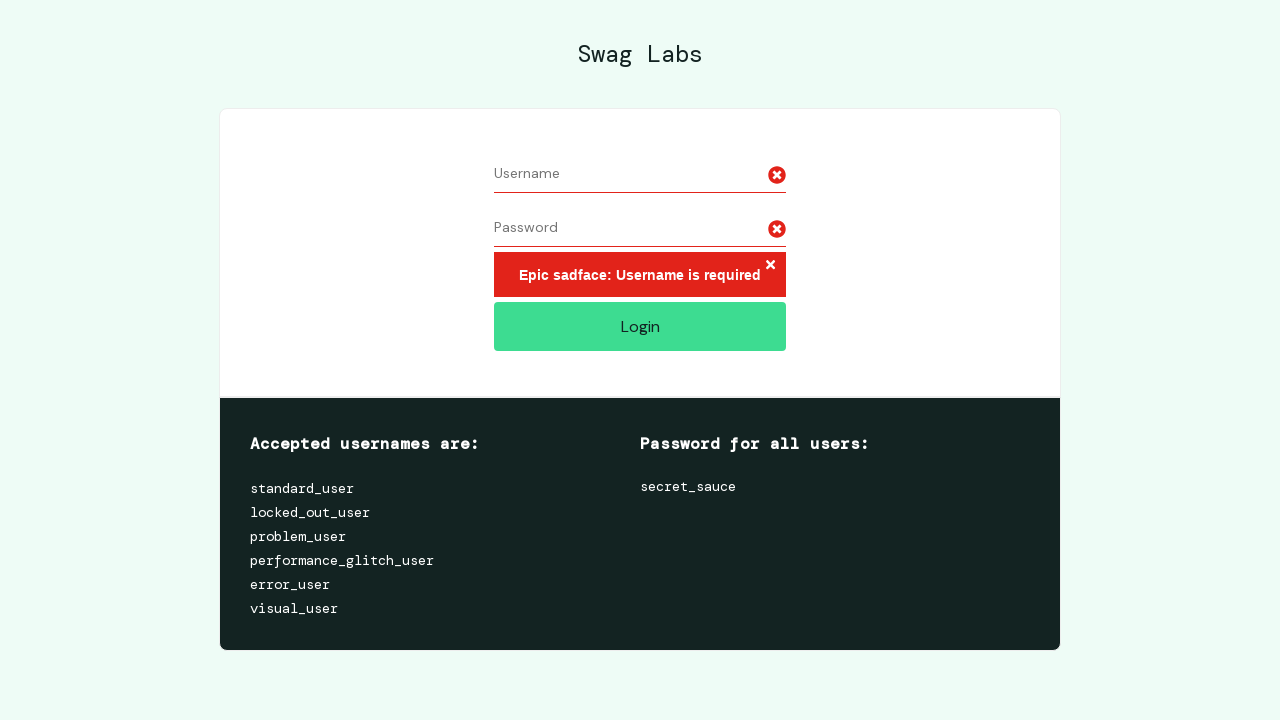